Navigates to the Boat Lifestyle website, clicks on a footer link that opens in a new window, switches to the new window, and then switches back to the main window

Starting URL: https://www.boat-lifestyle.com

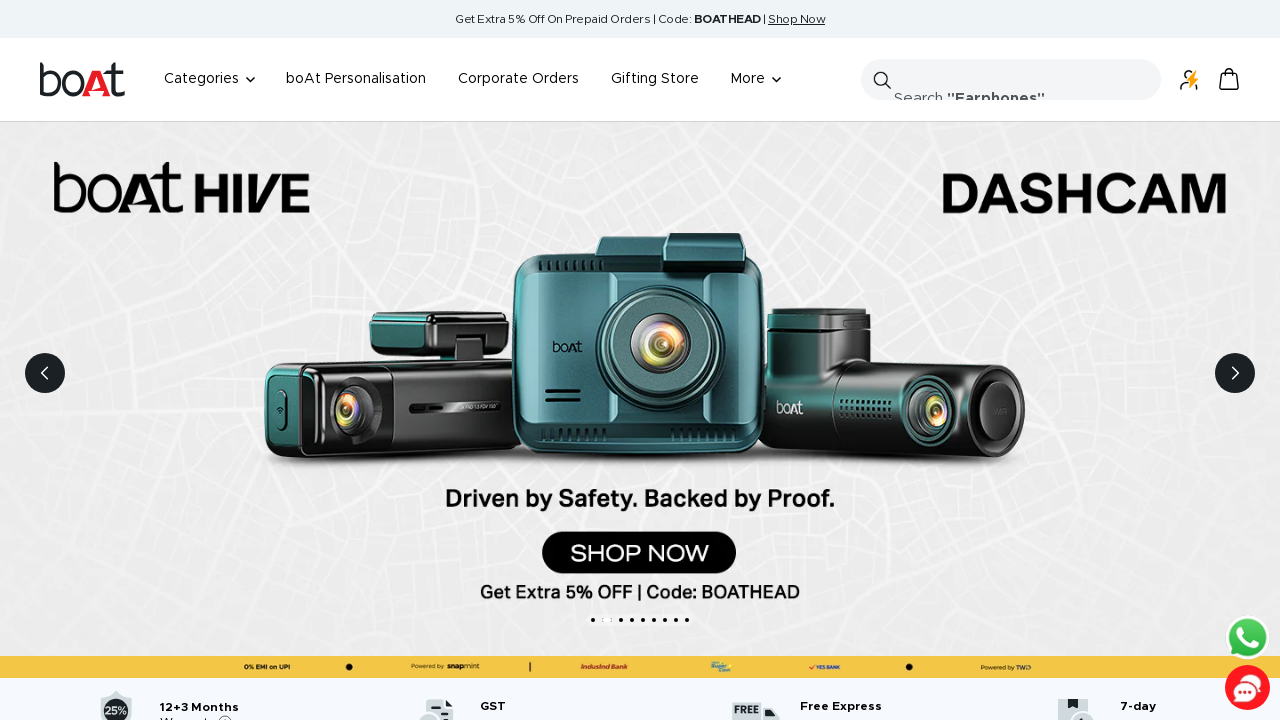

Clicked footer link that opens new window at (790, 538) on //*[@id="shopify-section-footer"]/footer/div[2]/div/div[3]/div[1]/div[1]/div/div
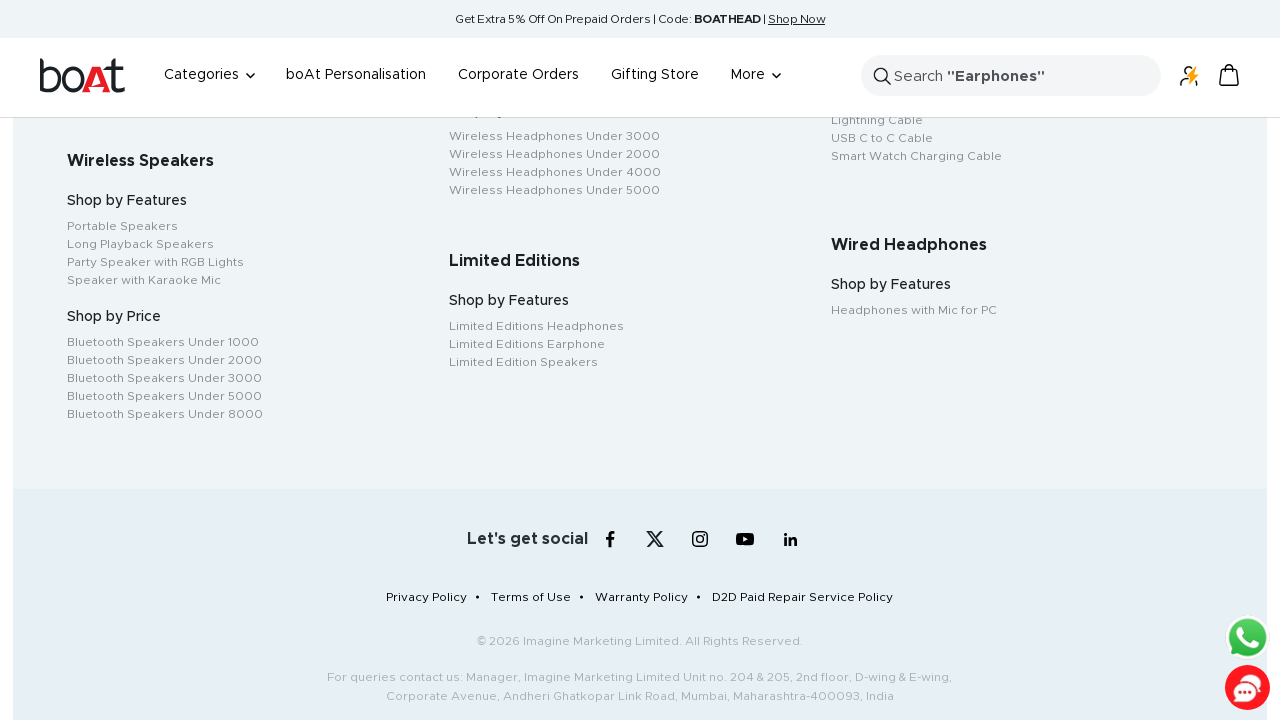

New window/tab opened
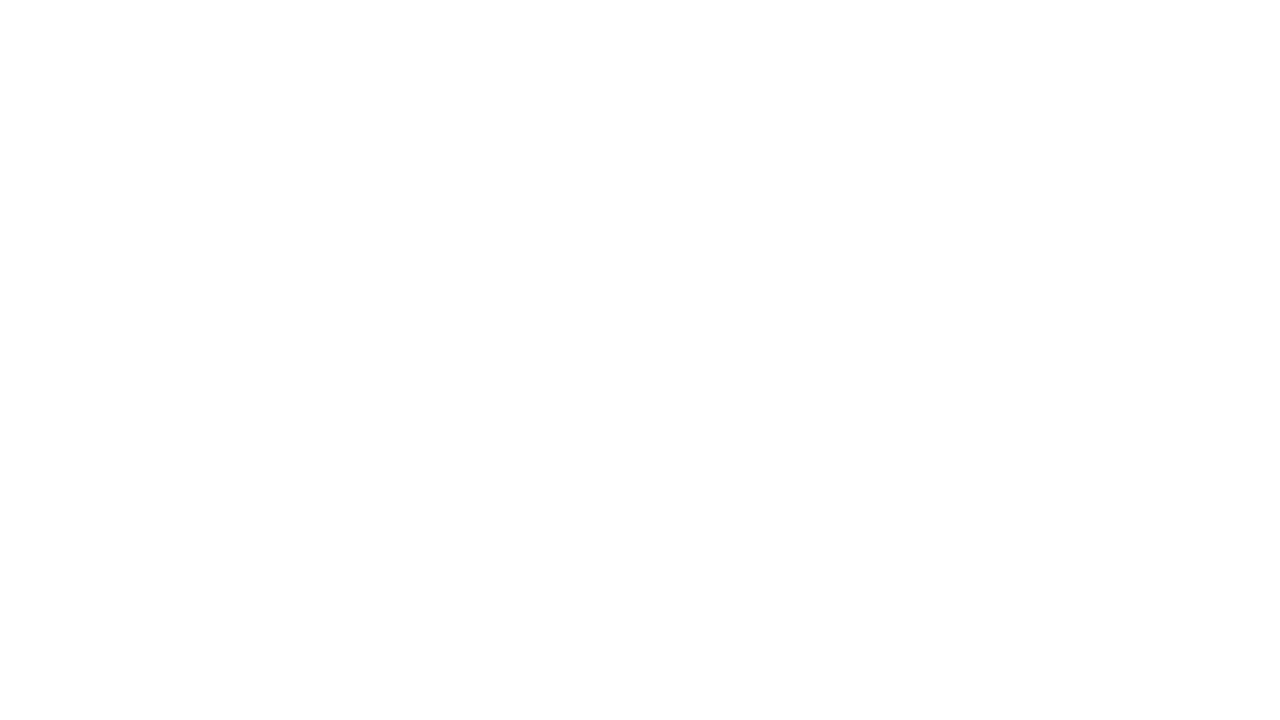

Retrieved new page title: 
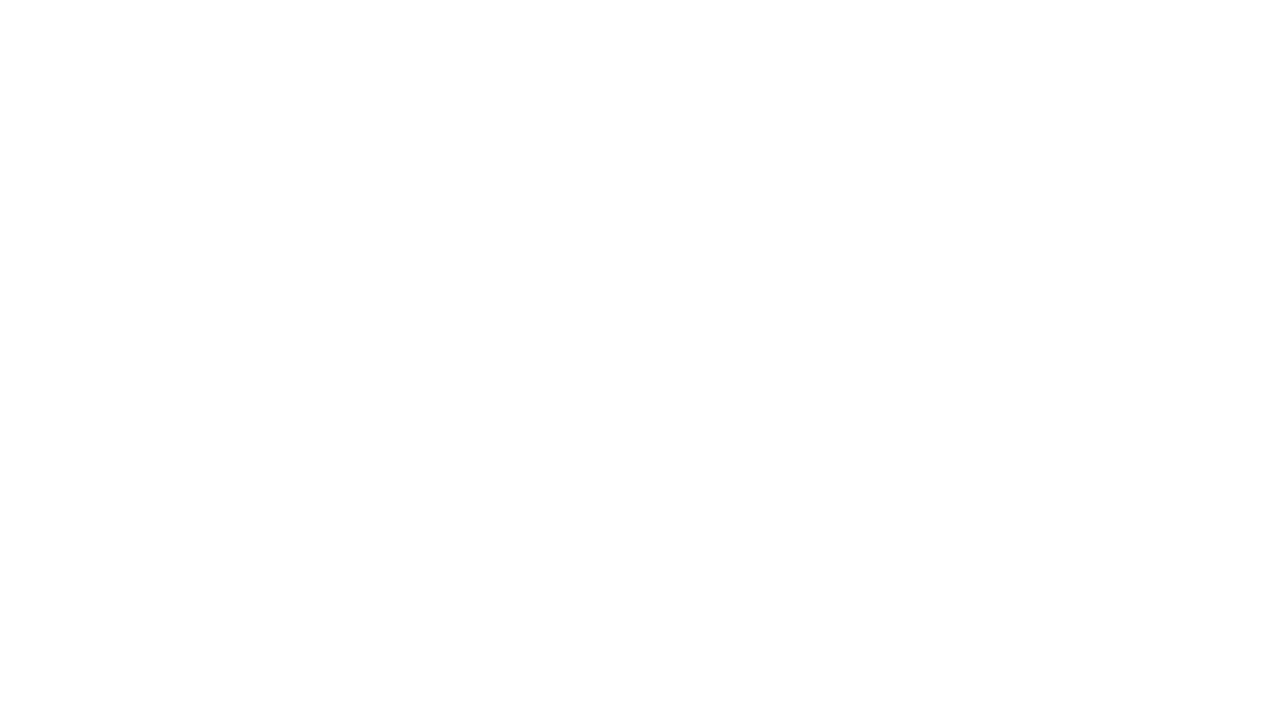

Closed new window/tab
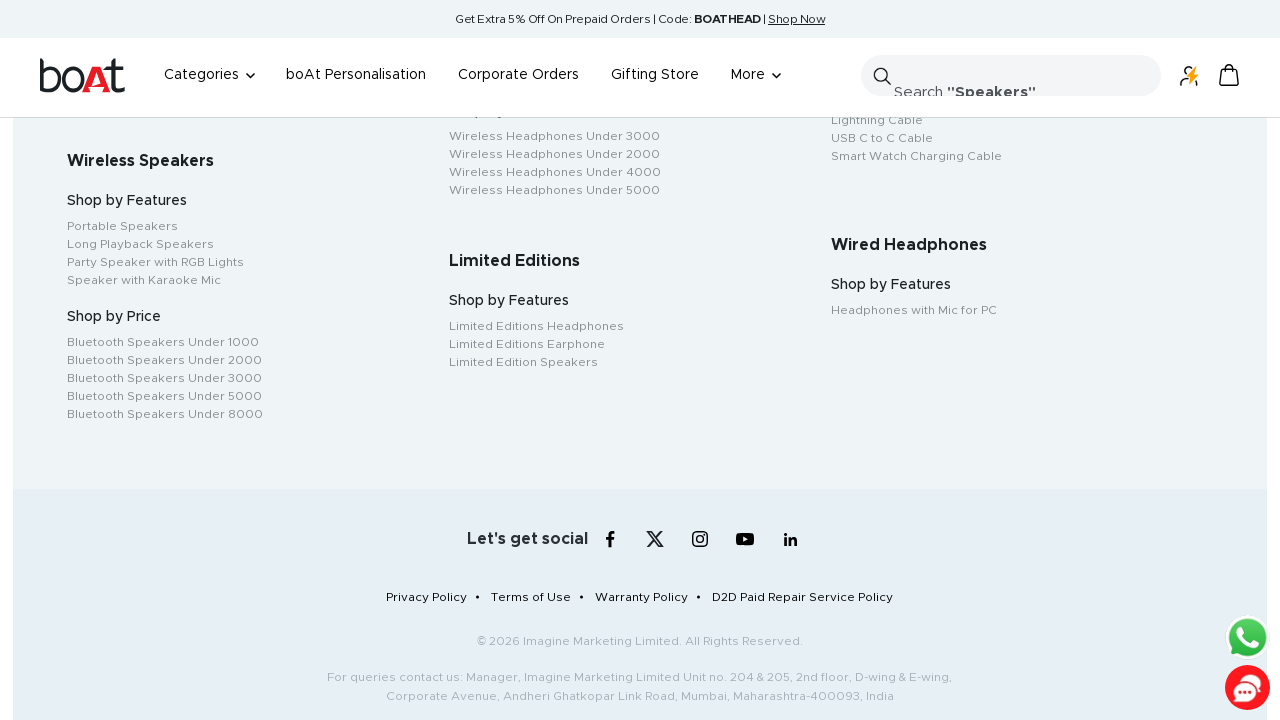

Switched back to original window
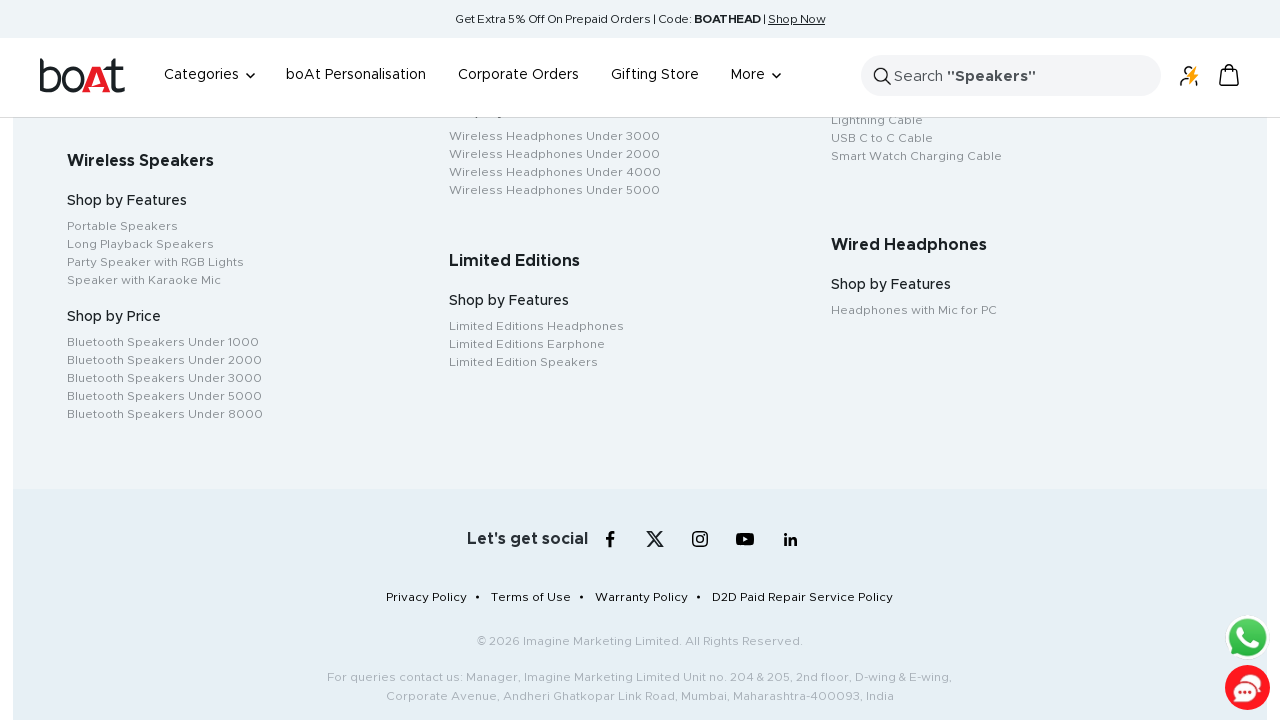

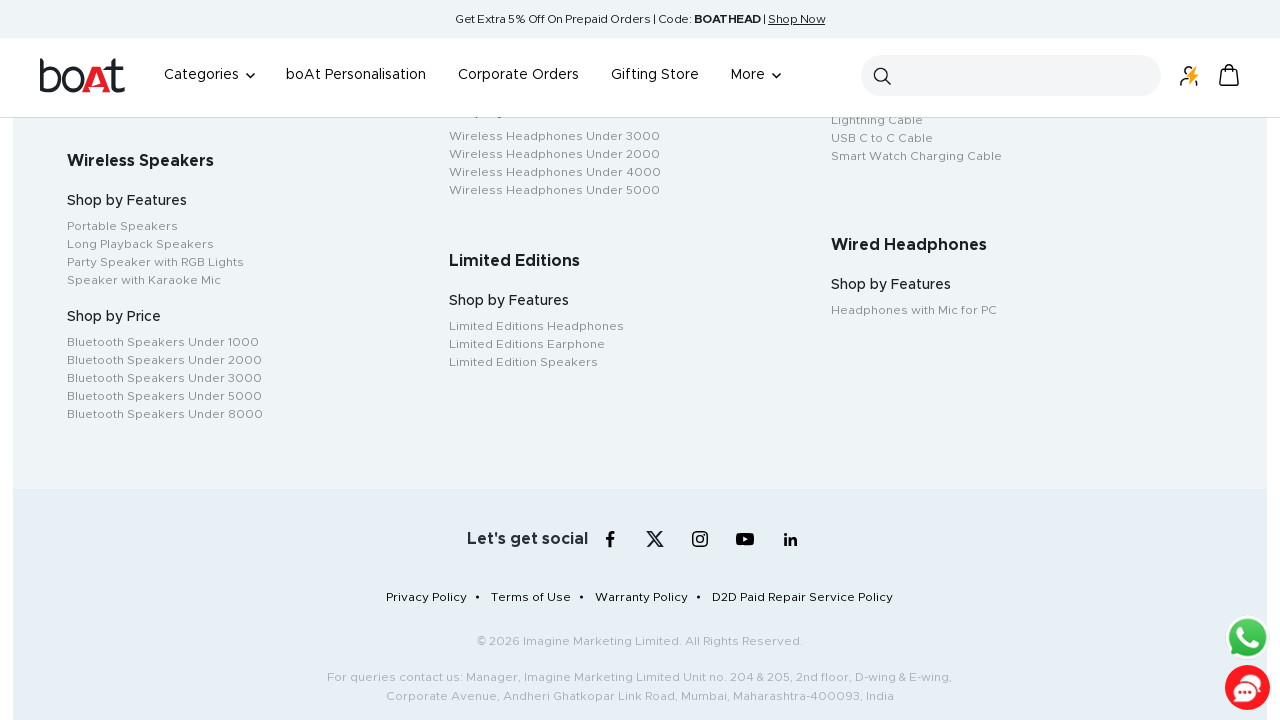